Tests keyboard key press functionality by sending SPACE and LEFT arrow keys to an input element and verifying the displayed result text

Starting URL: http://the-internet.herokuapp.com/key_presses

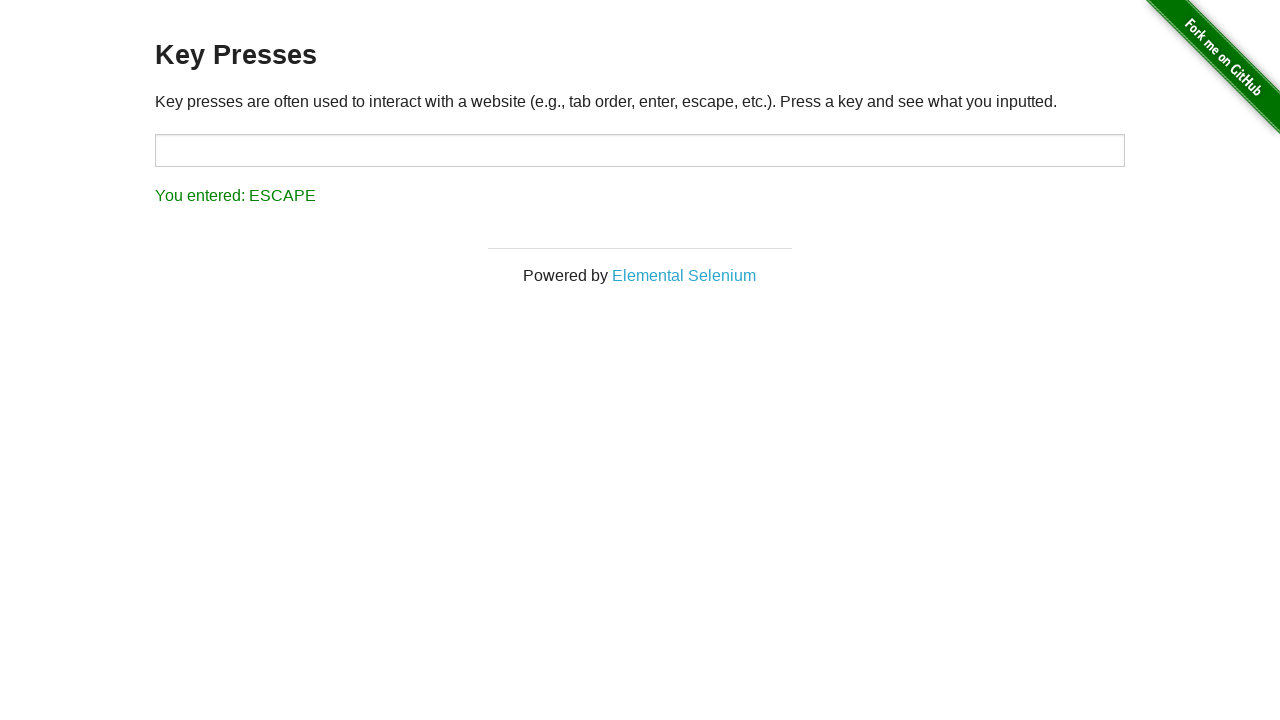

Navigated to key presses test page
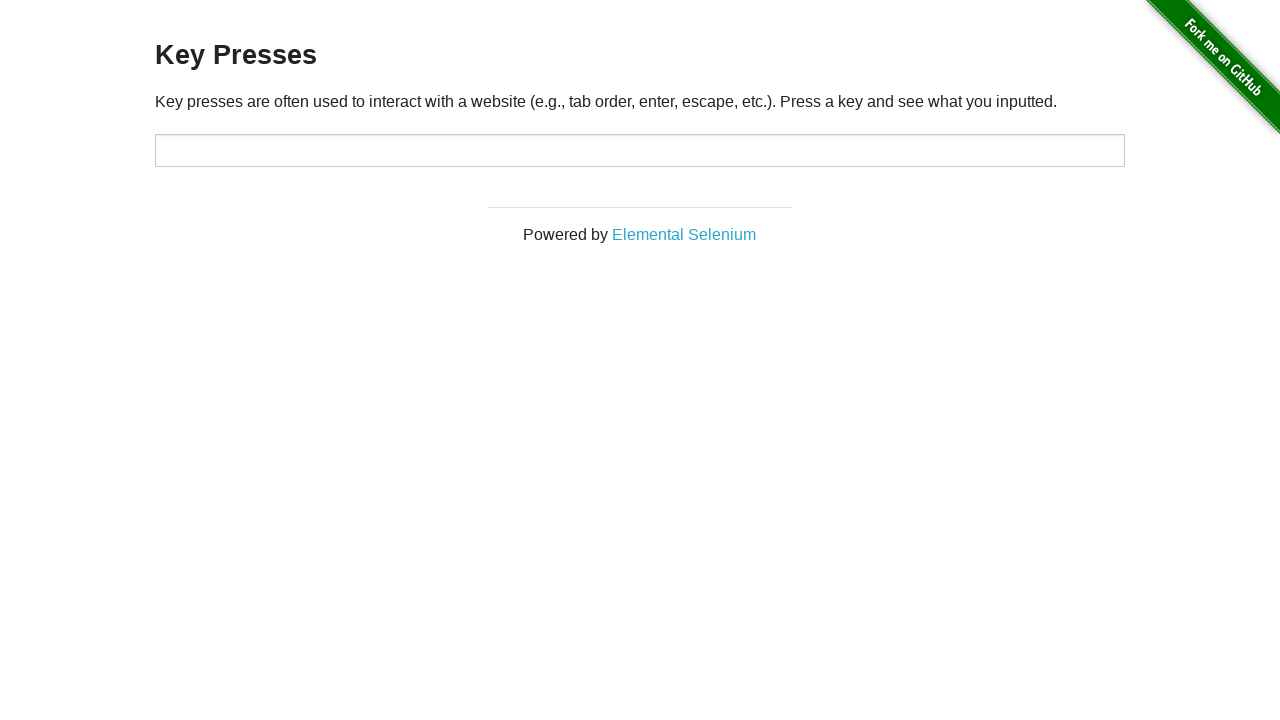

Pressed SPACE key on target element on #target
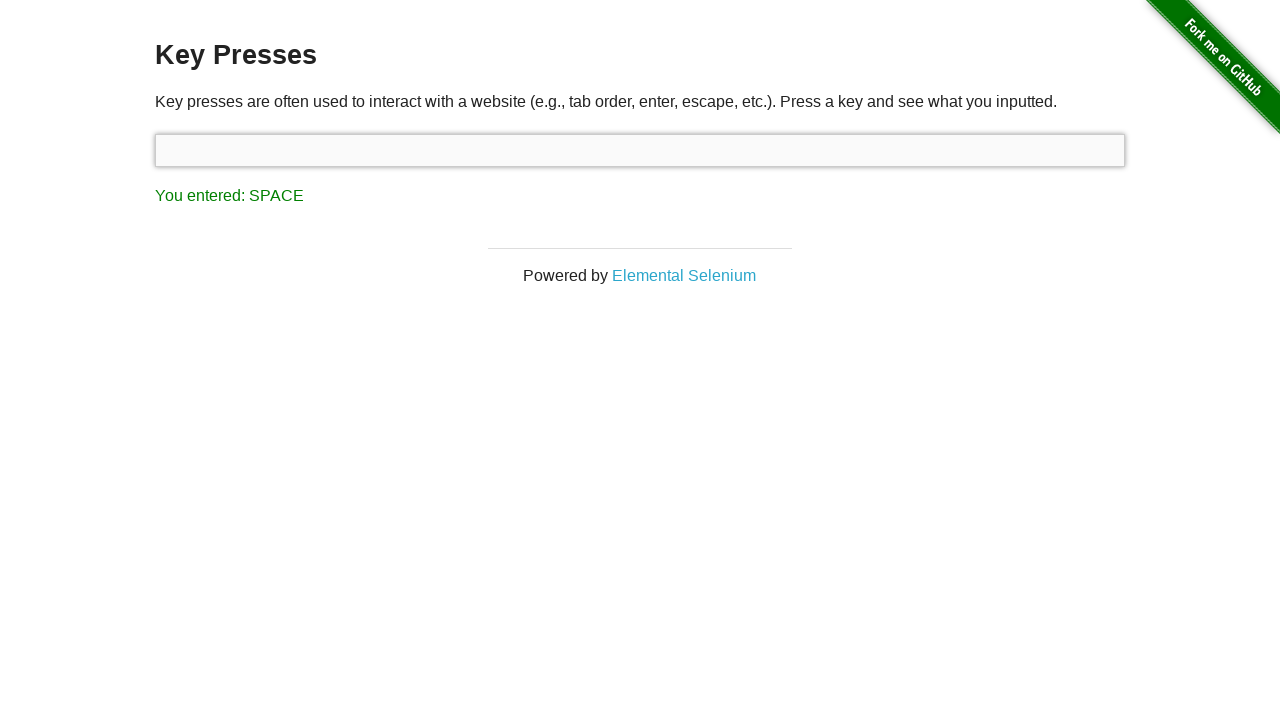

Retrieved result text after SPACE key press
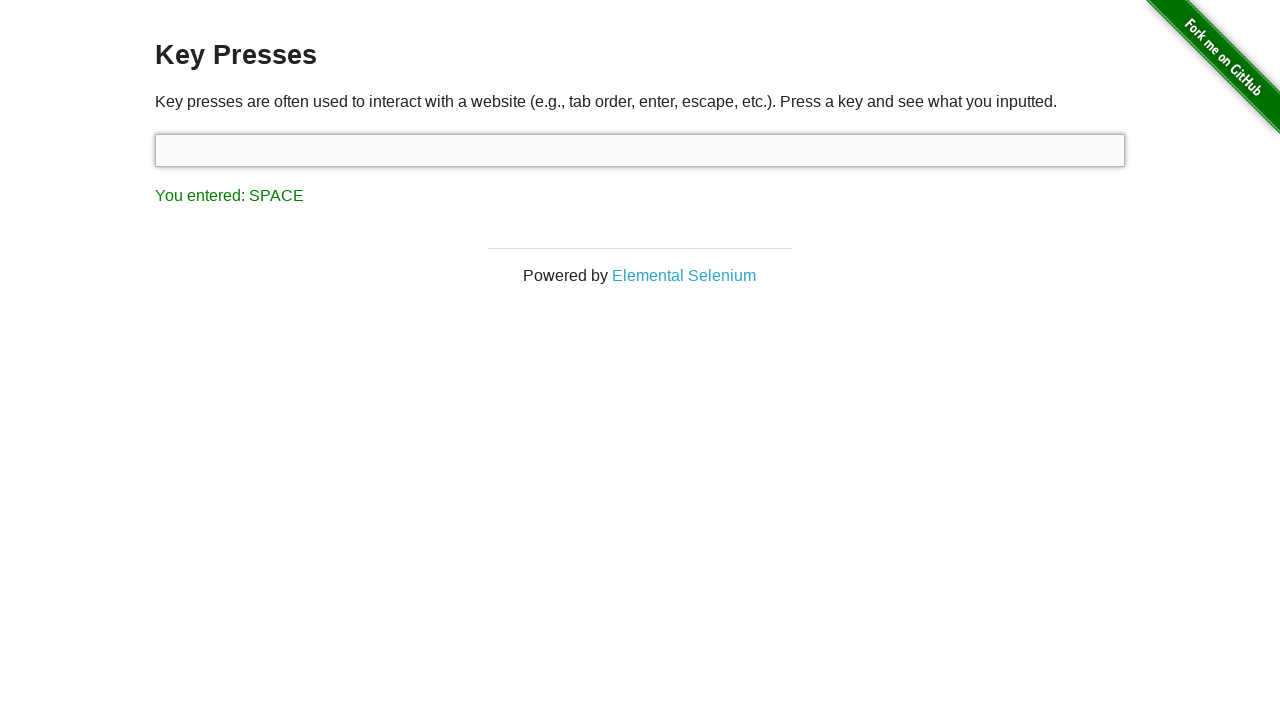

Verified result text shows 'You entered: SPACE'
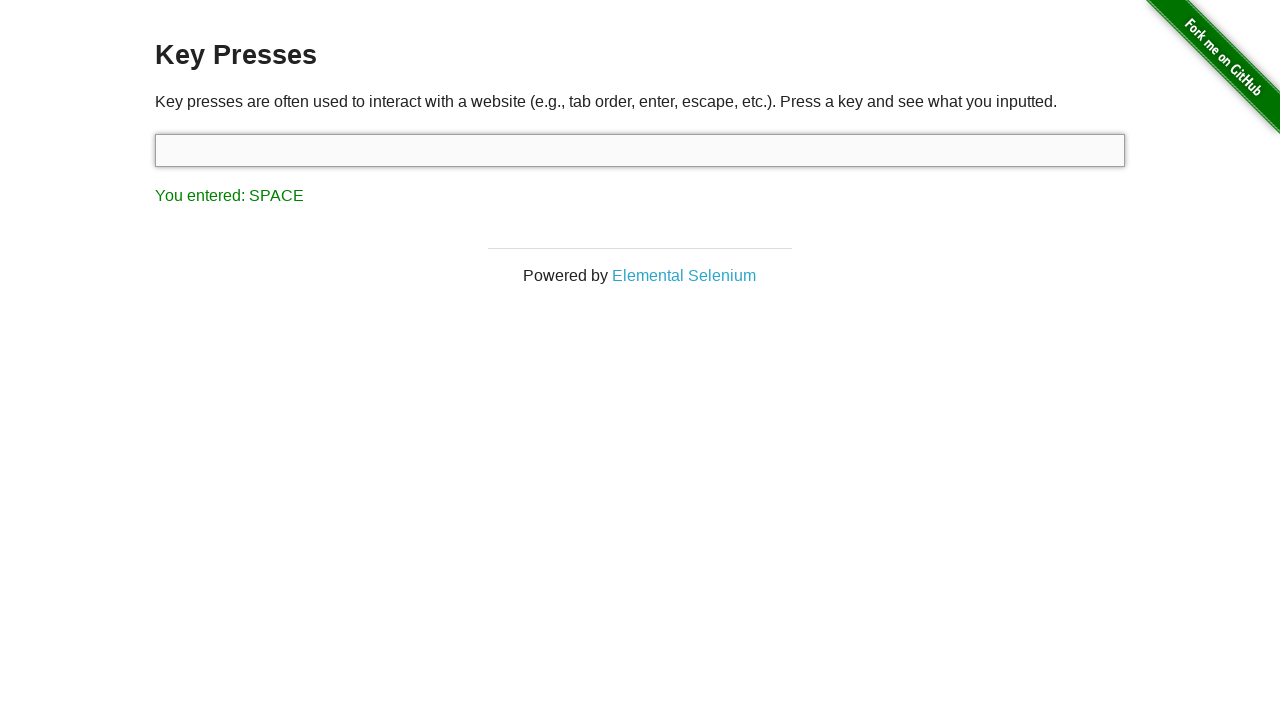

Pressed LEFT arrow key
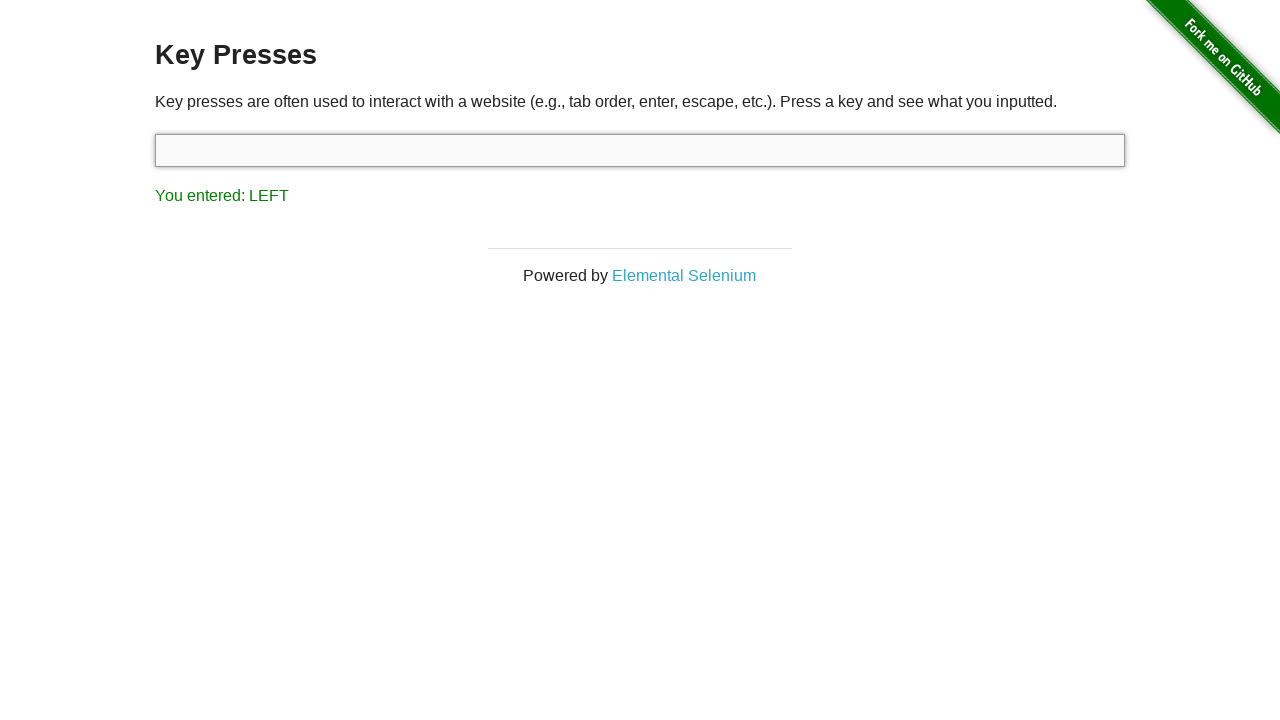

Retrieved result text after LEFT arrow key press
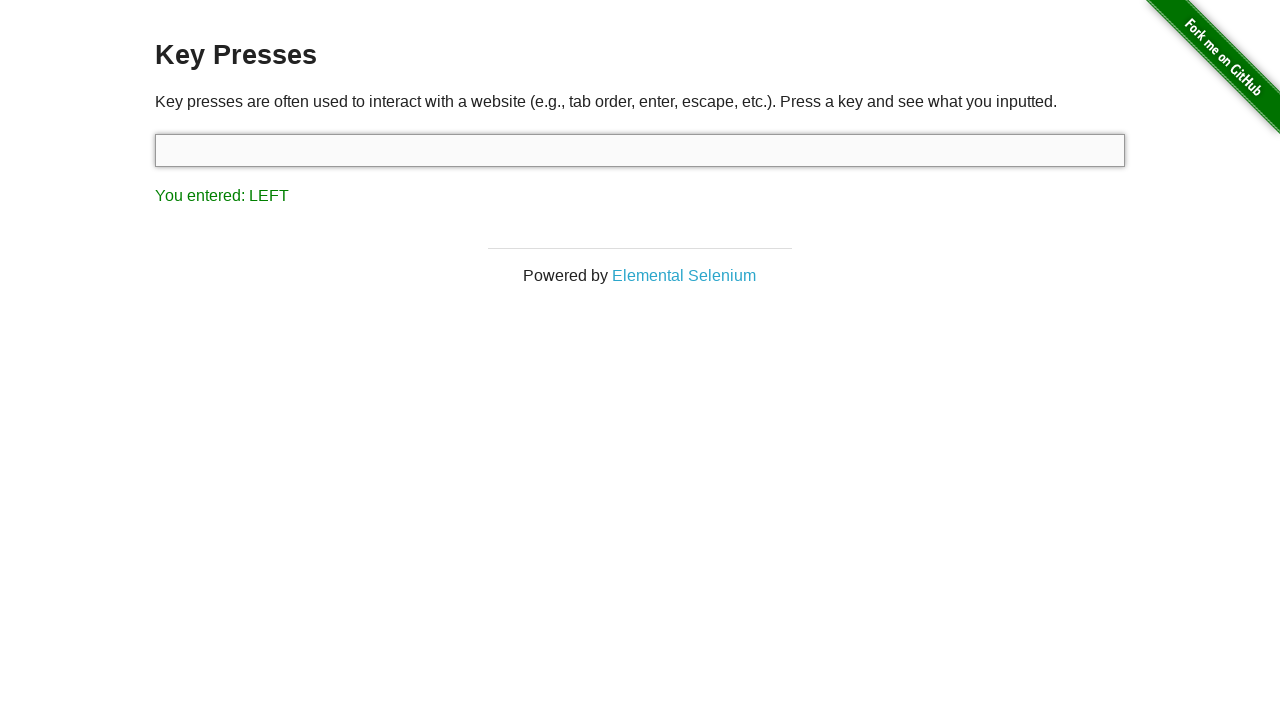

Verified result text shows 'You entered: LEFT'
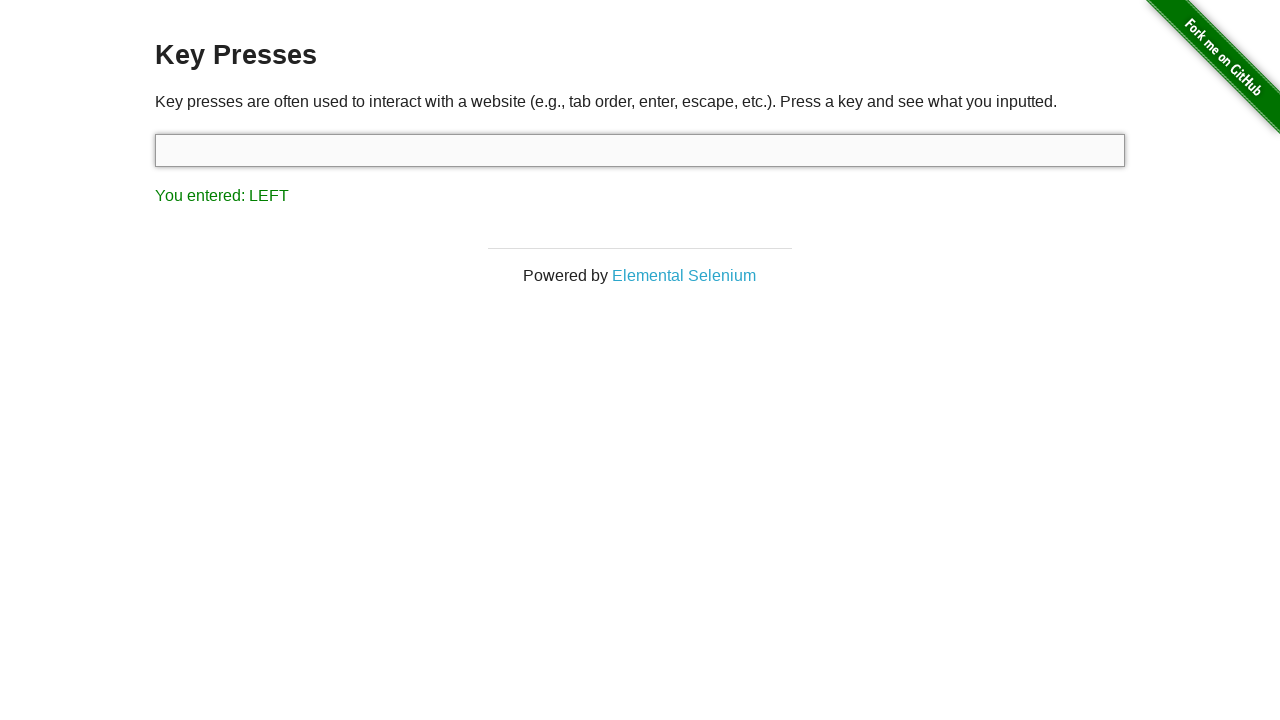

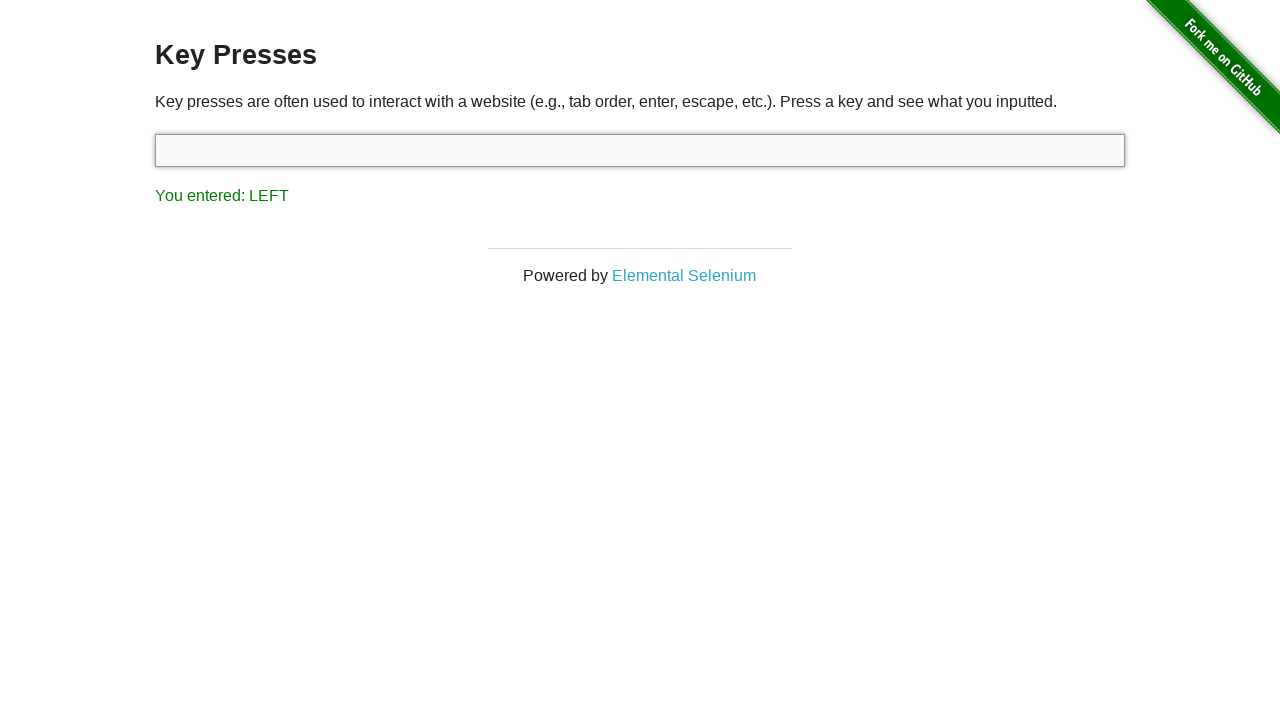